Tests a math problem page by extracting two numbers, calculating their sum, and selecting the result from a dropdown menu

Starting URL: http://suninjuly.github.io/selects1.html

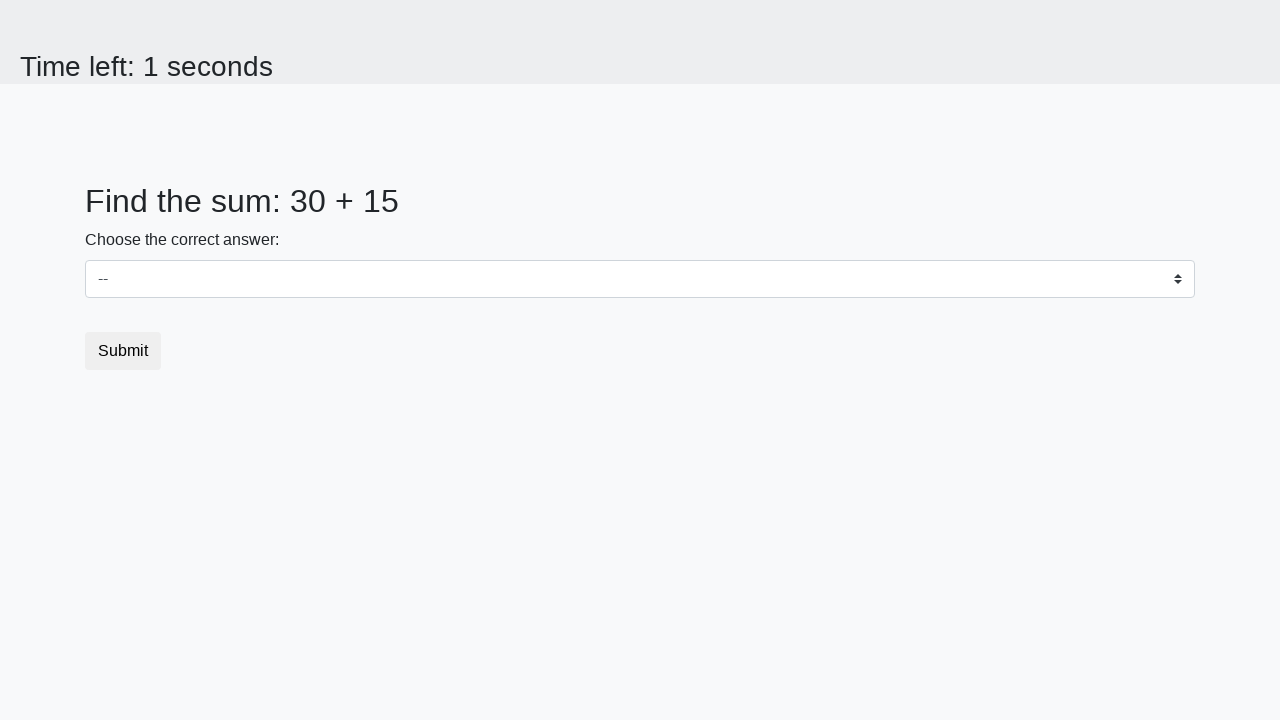

Located first number element (#num1)
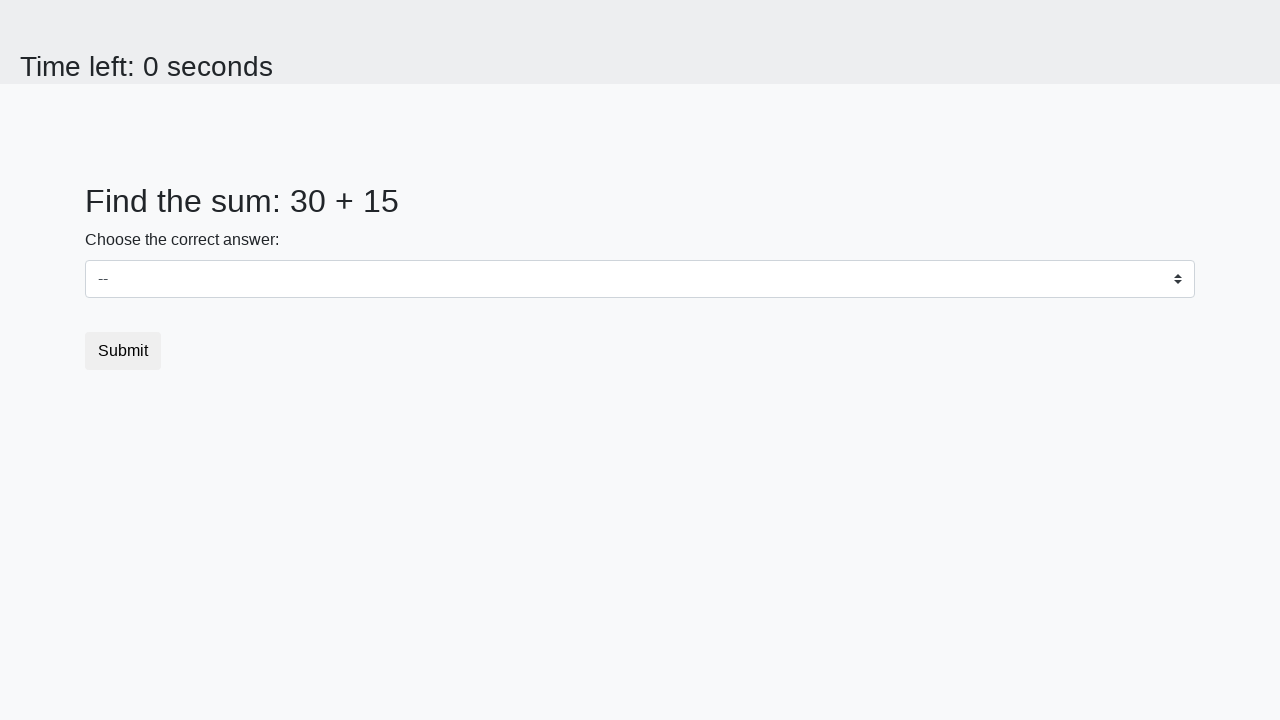

Extracted first number: 30
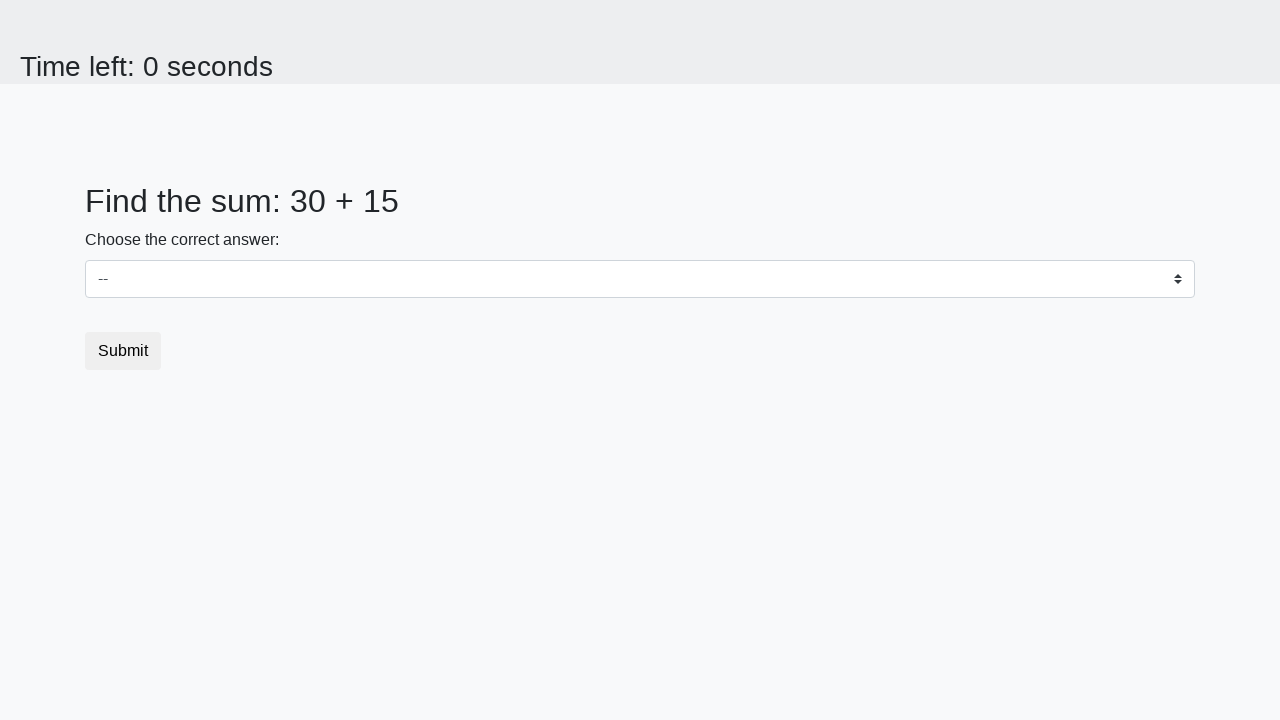

Located second number element (#num2)
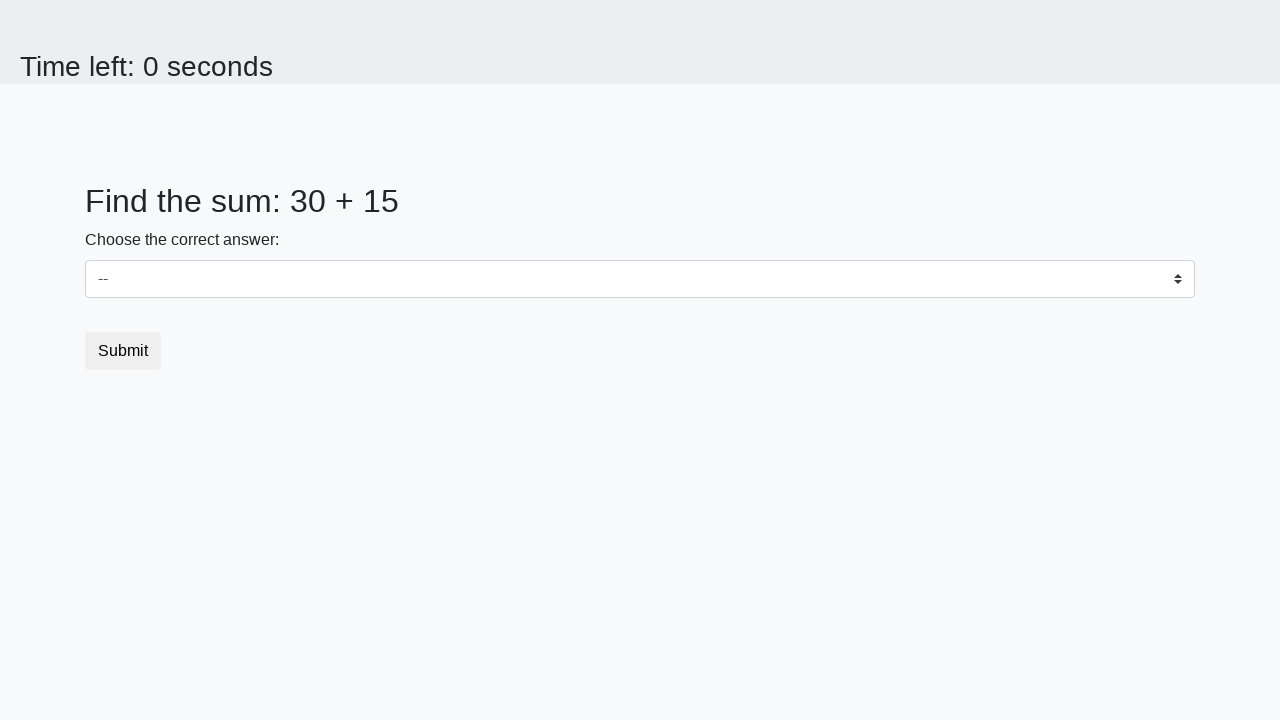

Extracted second number: 15
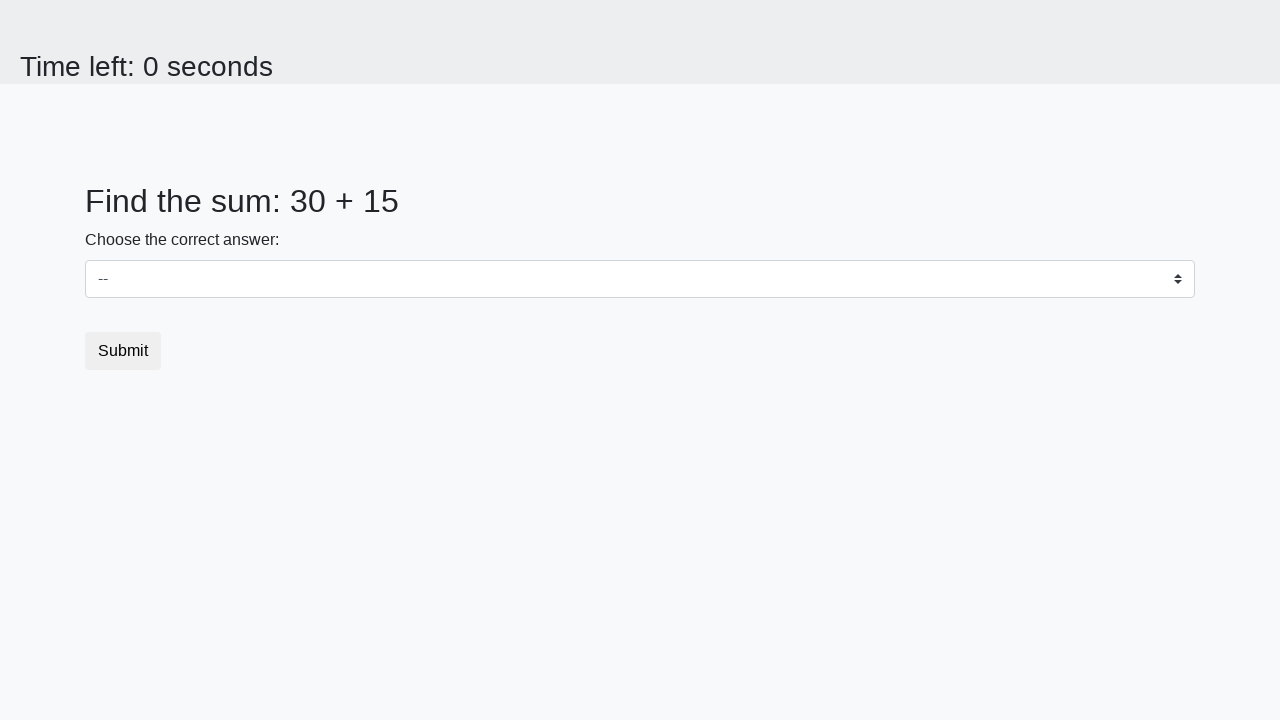

Calculated sum: 30 + 15 = 45
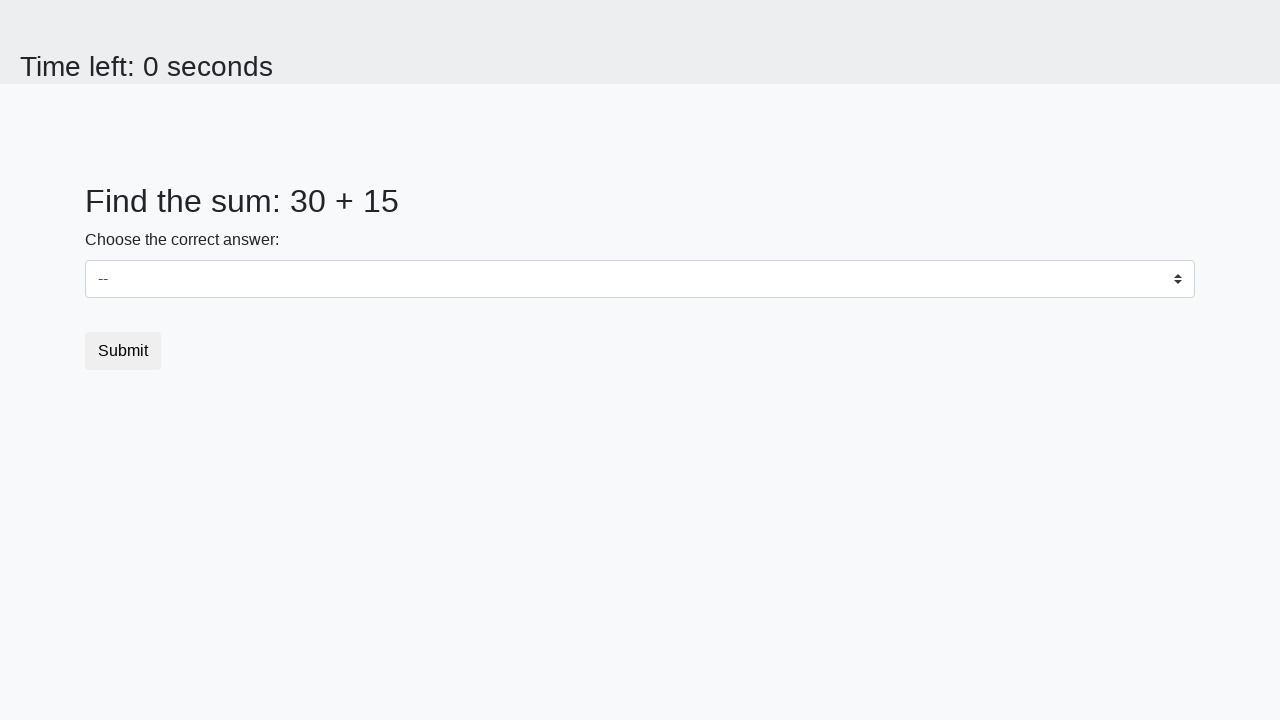

Selected value 45 from dropdown menu on #dropdown
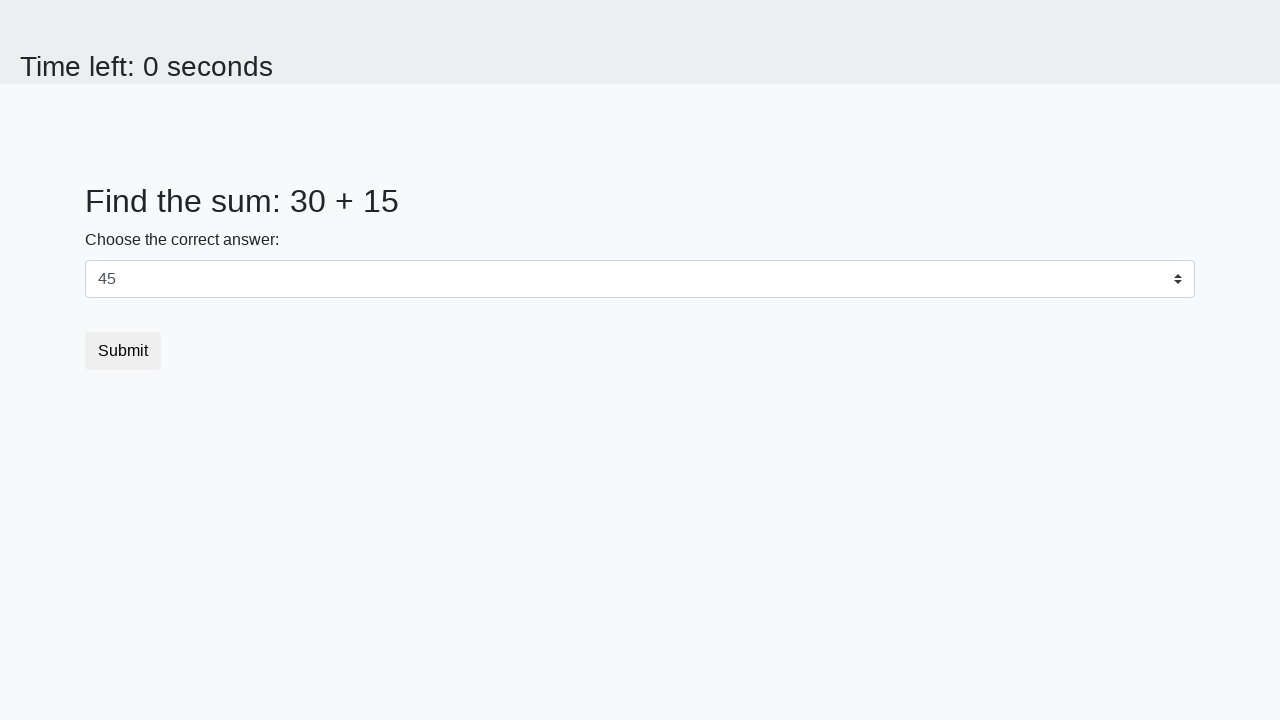

Clicked submit button at (123, 351) on button
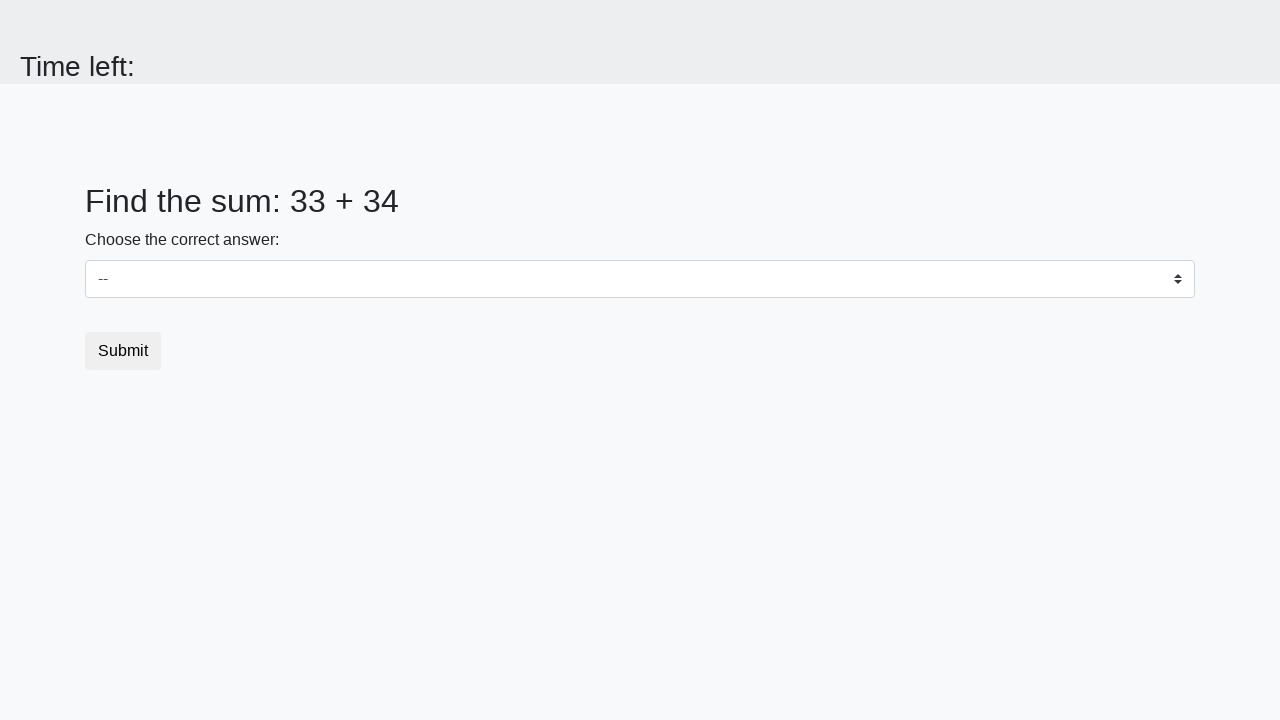

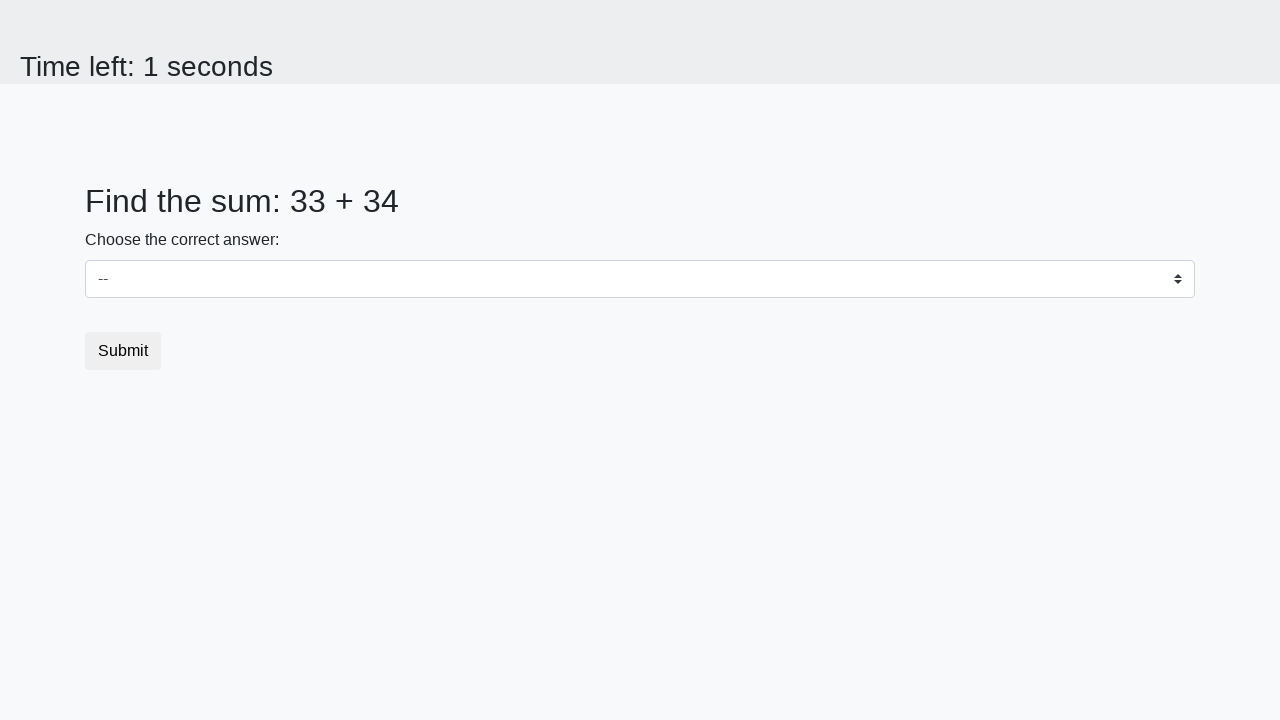